Tests handling of a JavaScript prompt alert by clicking the button, entering text, and accepting it

Starting URL: https://the-internet.herokuapp.com/javascript_alerts

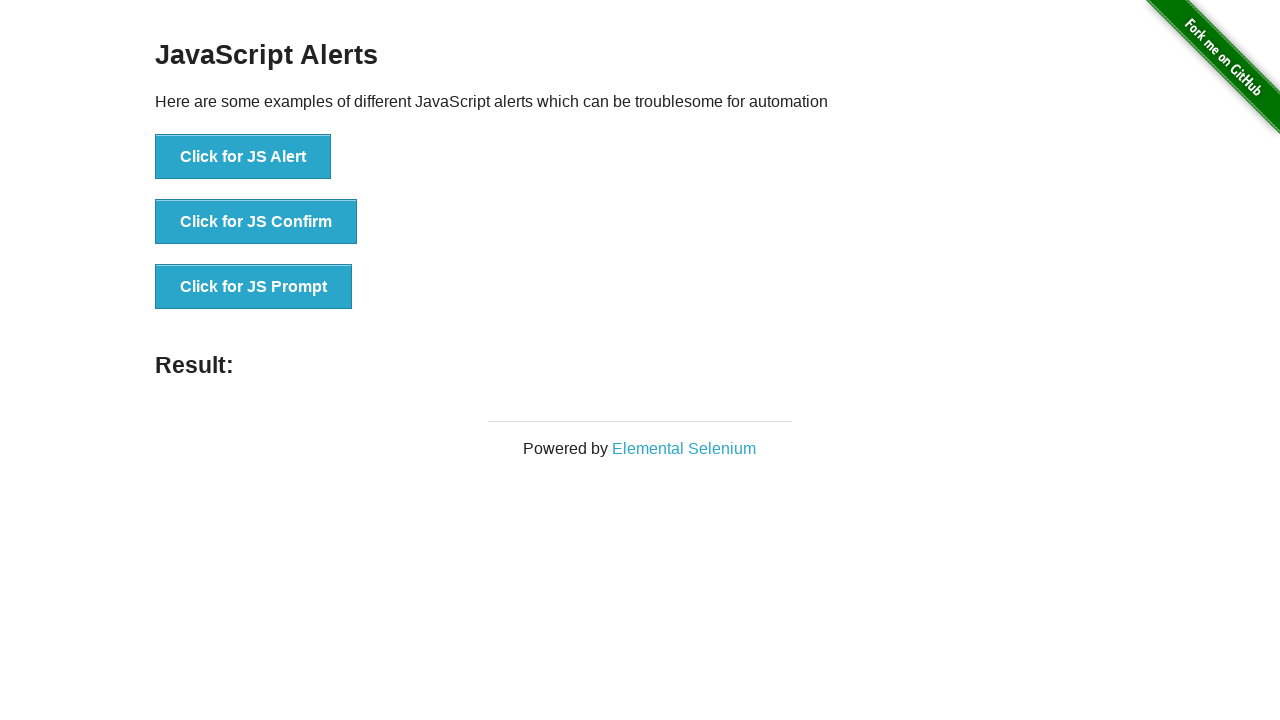

Set up dialog handler to accept prompt with text 'Good morning'
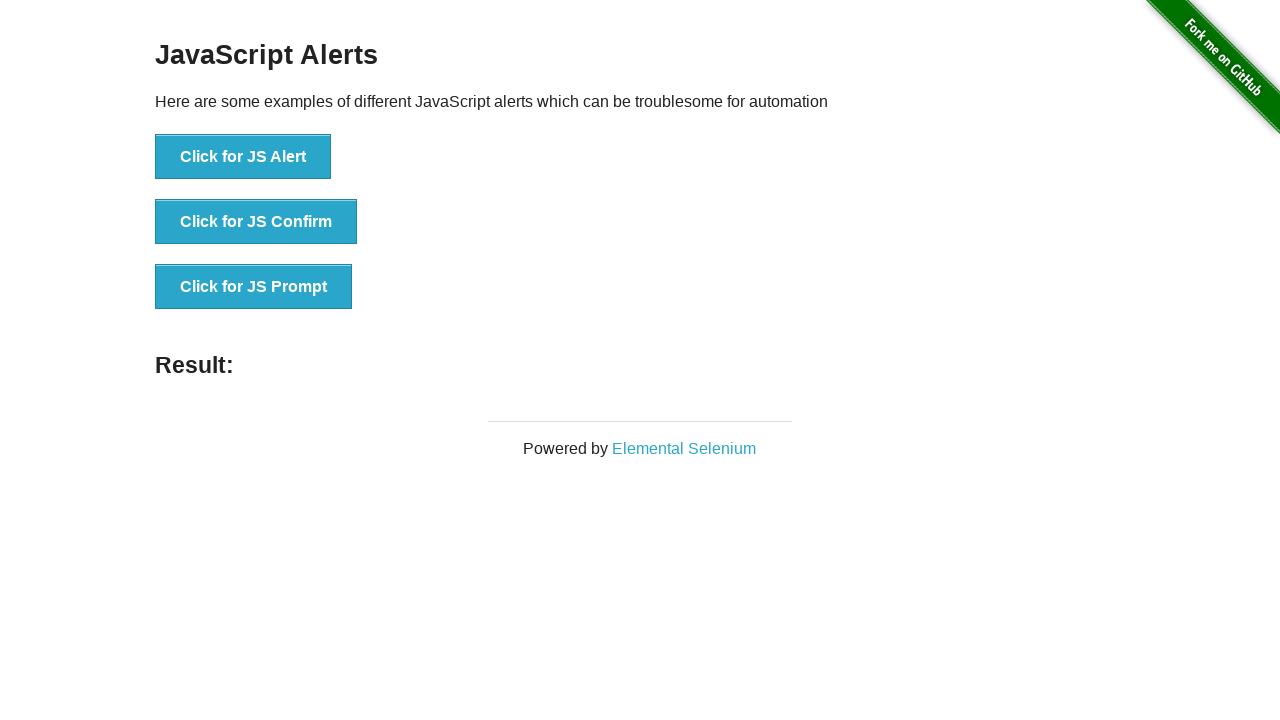

Clicked button to trigger JavaScript prompt alert at (254, 287) on xpath=//button[@onclick="jsPrompt()"]
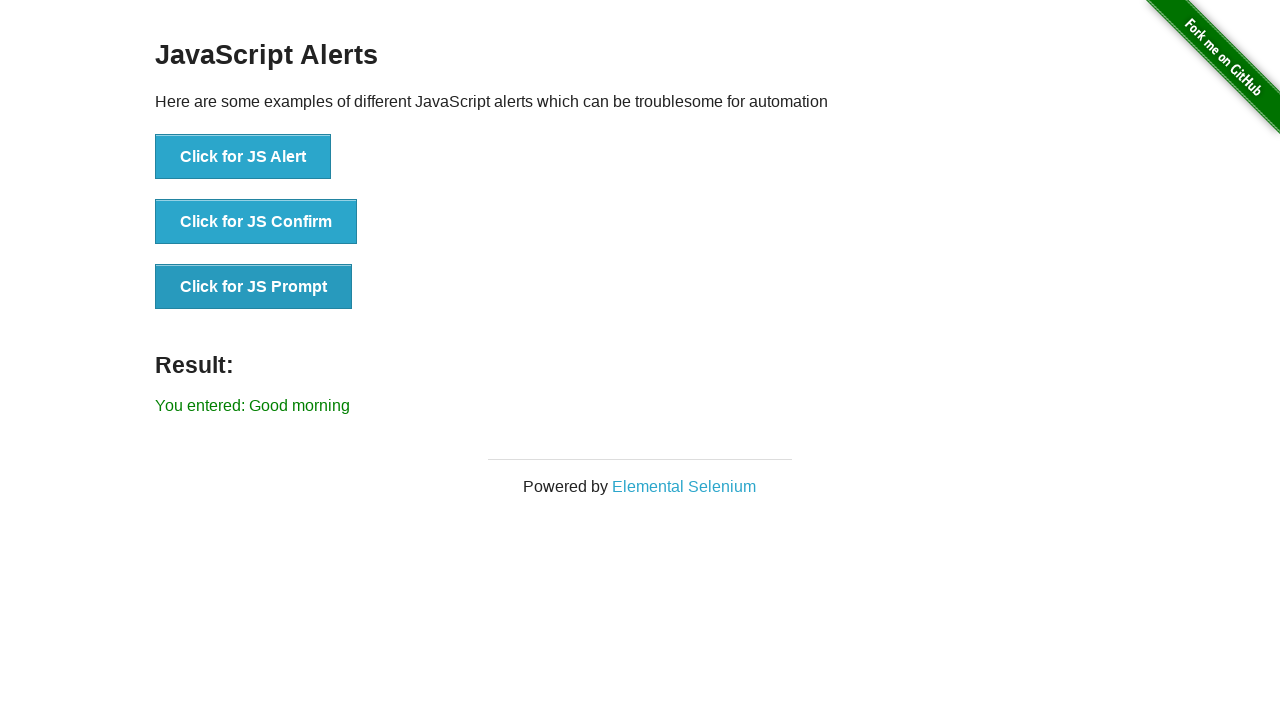

Retrieved result text from #result element
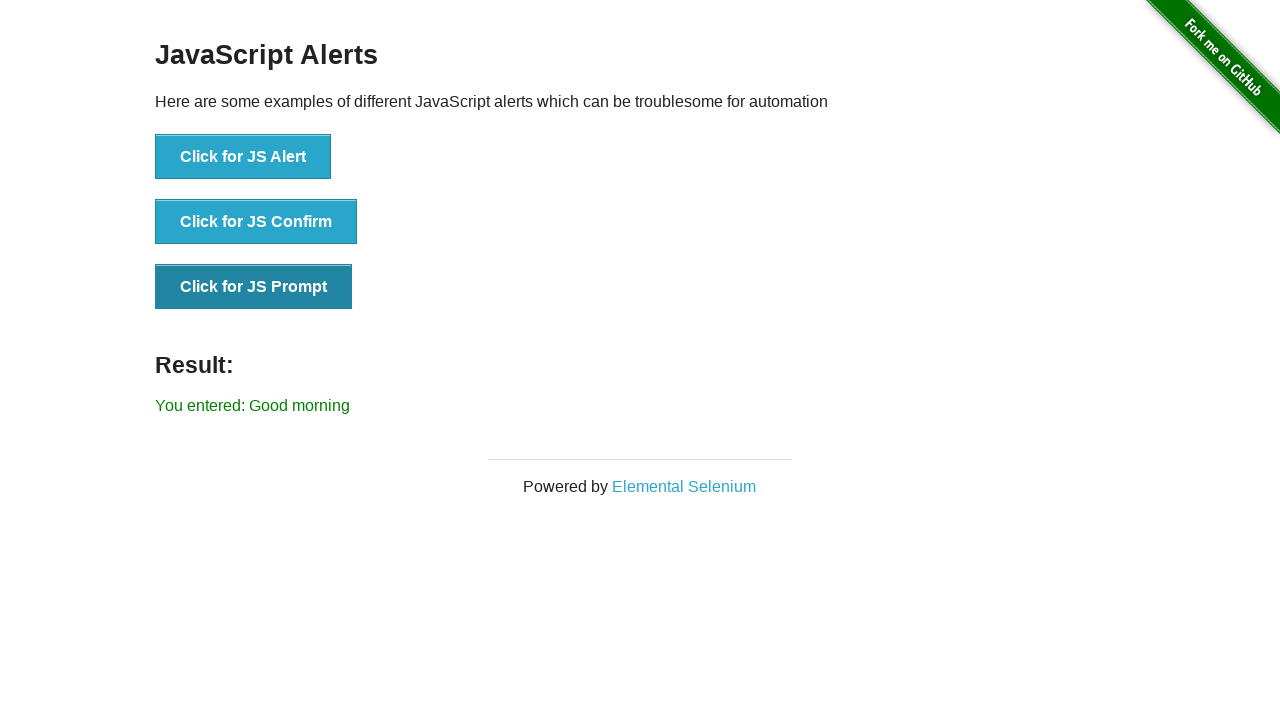

Verified result text matches expected value 'You entered: Good morning'
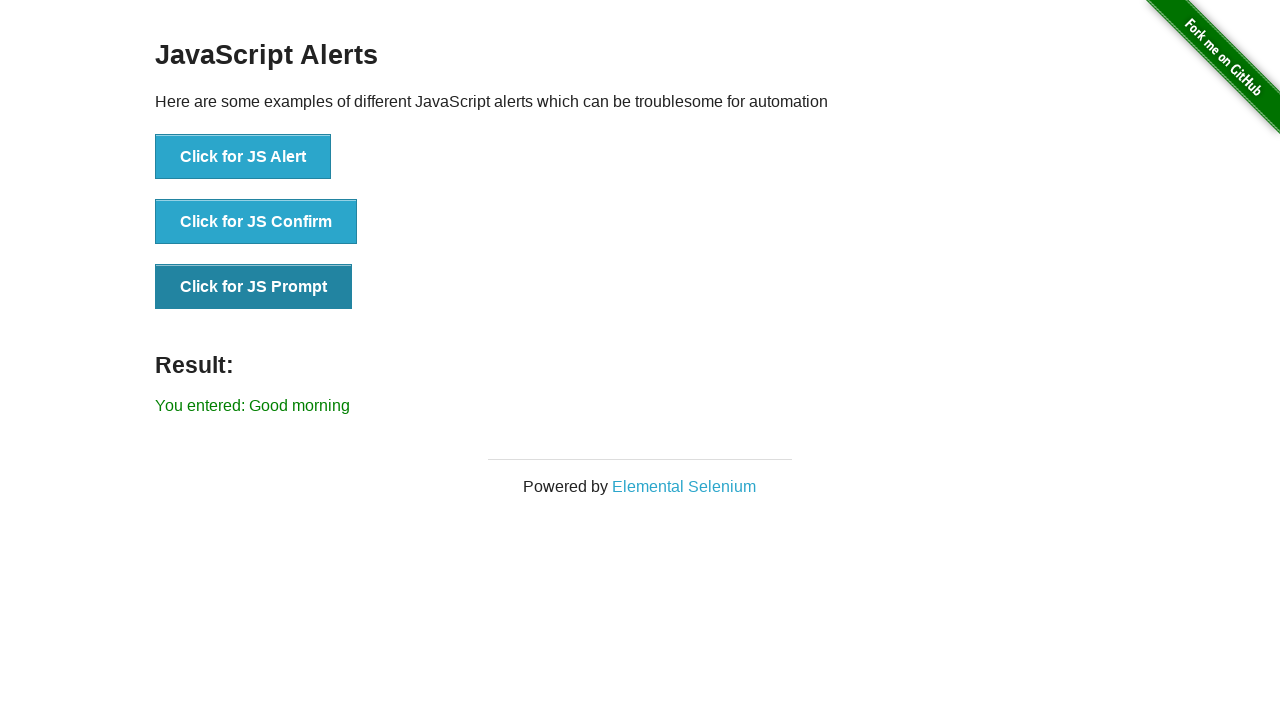

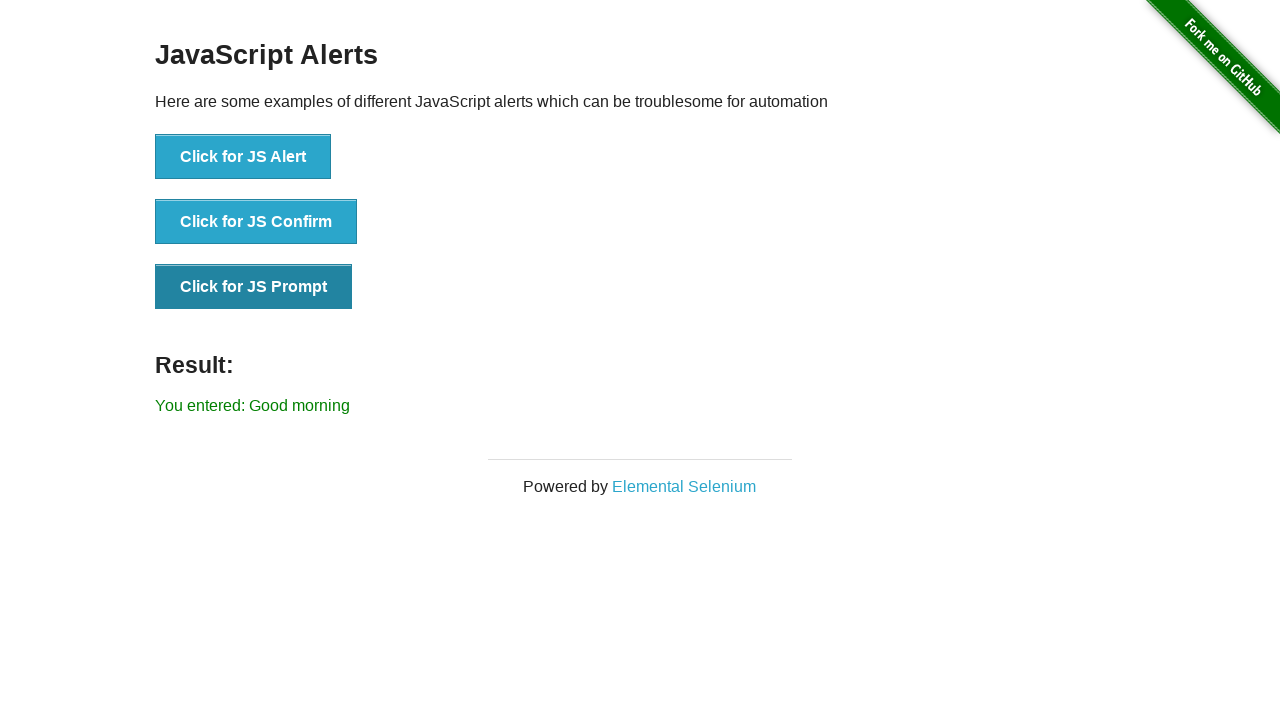